Tests navigation on GitHub by clicking the "Team" link, clicking a marketing CTA button, and then navigating back through browser history.

Starting URL: https://github.com/

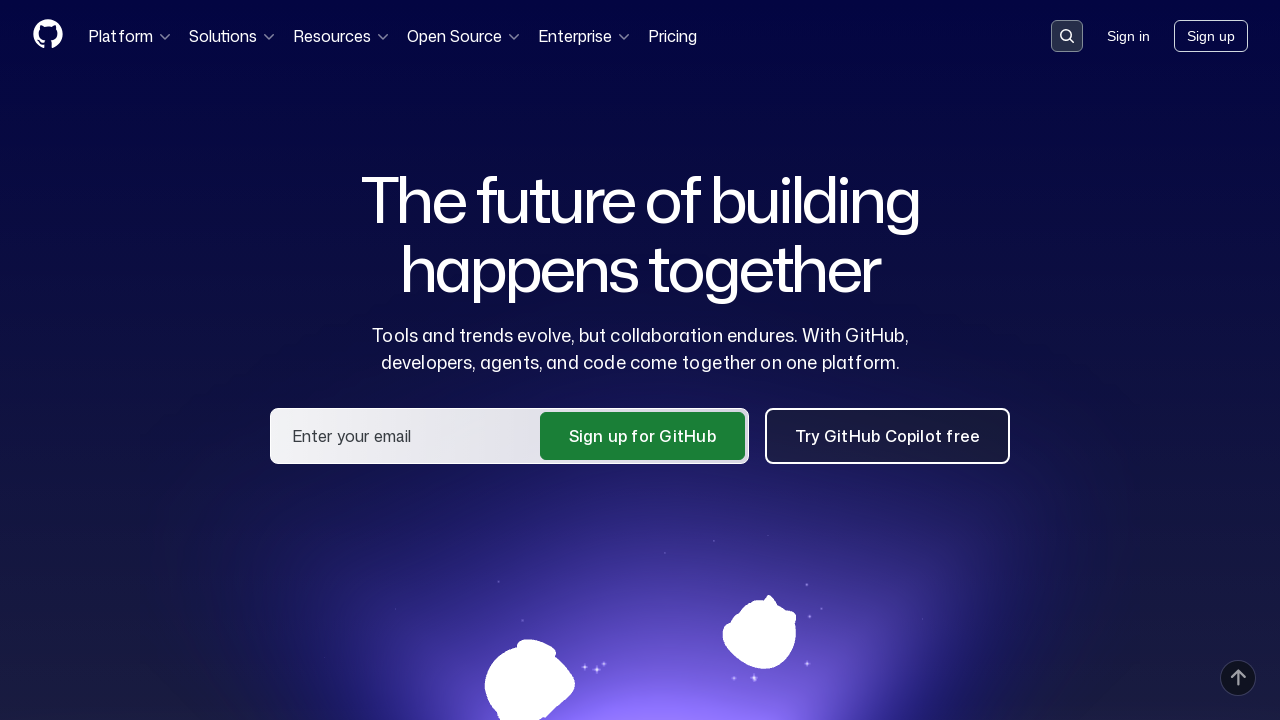

Clicked 'Team' link in navigation at (473, 438) on a:text('Team')
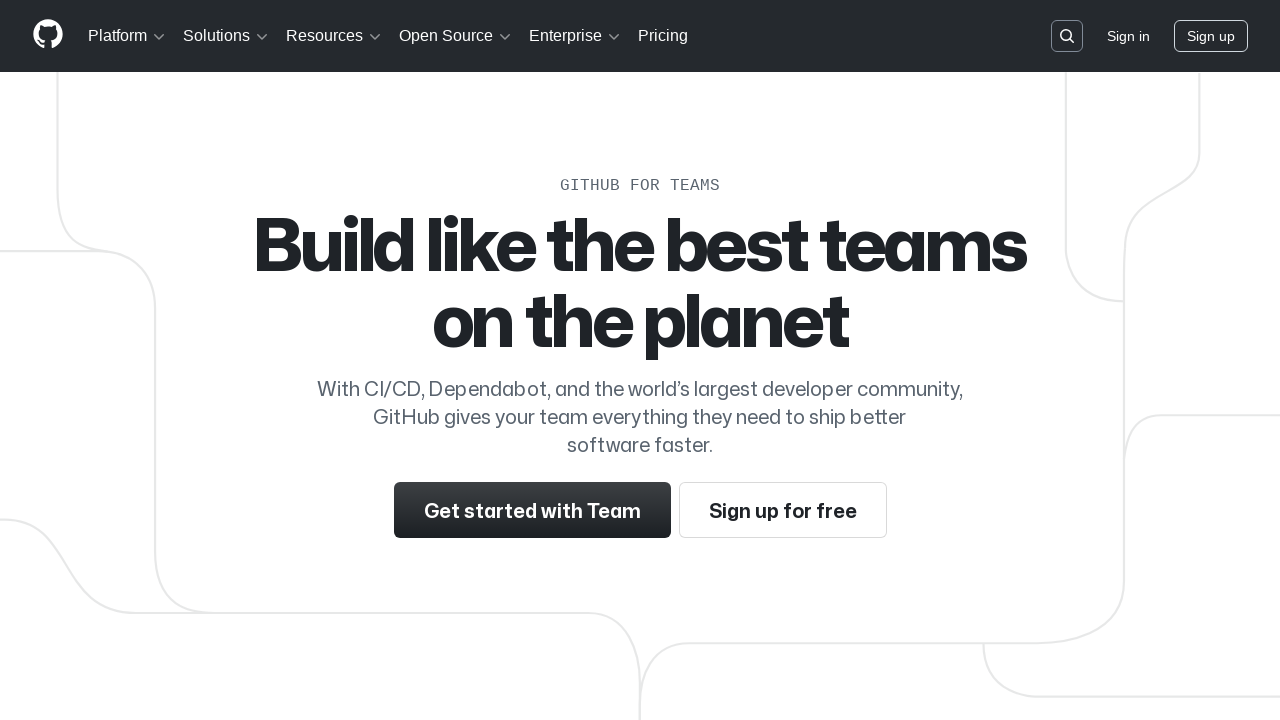

Marketing button loaded
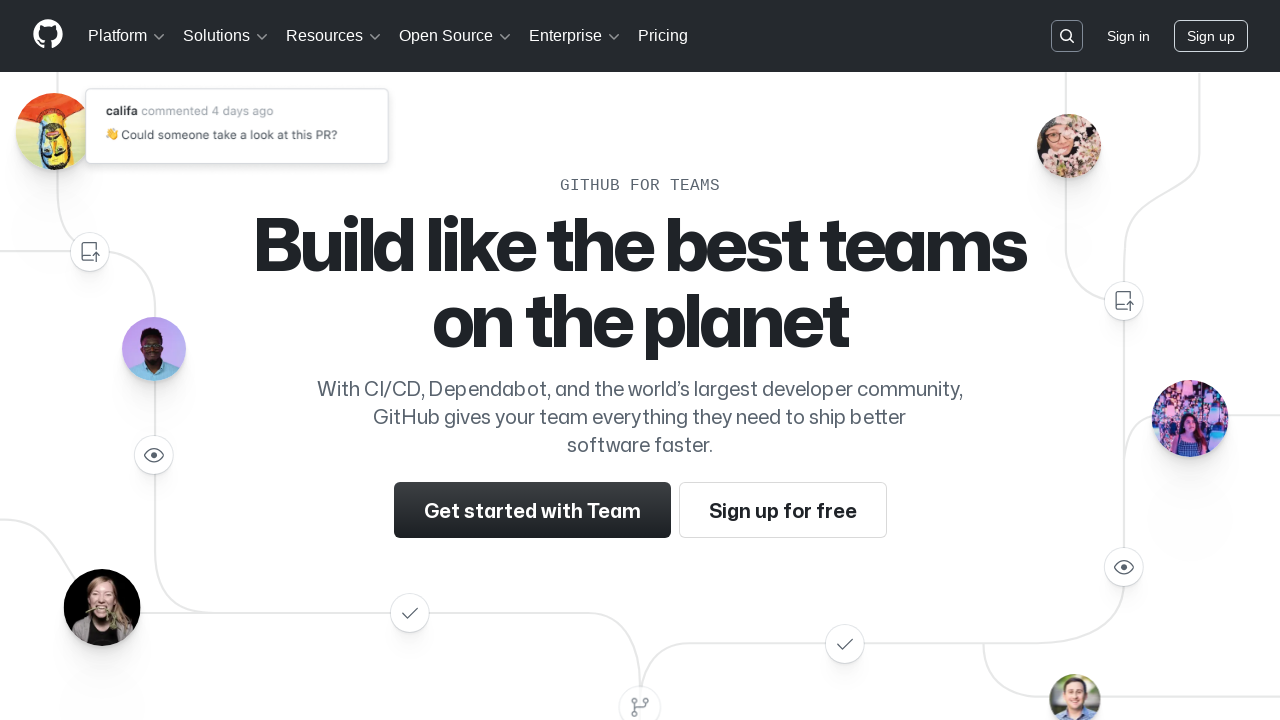

Clicked marketing CTA button at (872, 360) on .btn-mktg.color-text-white
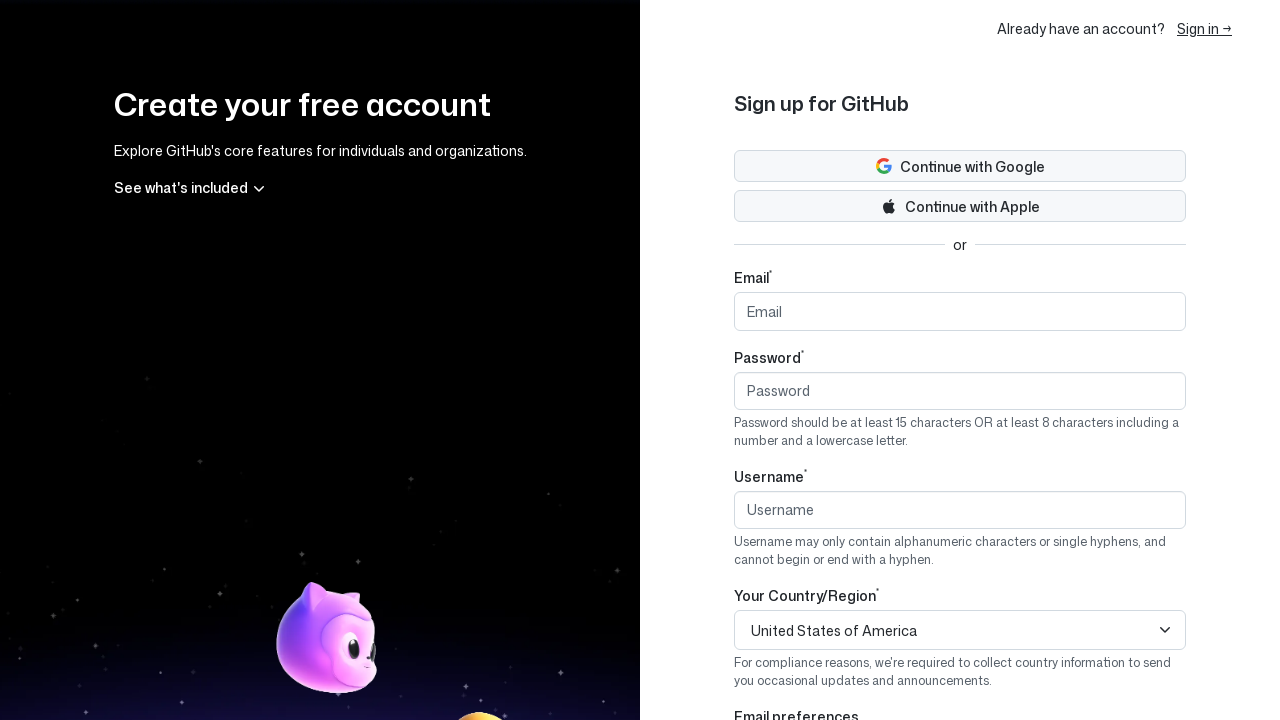

Navigated back once through browser history
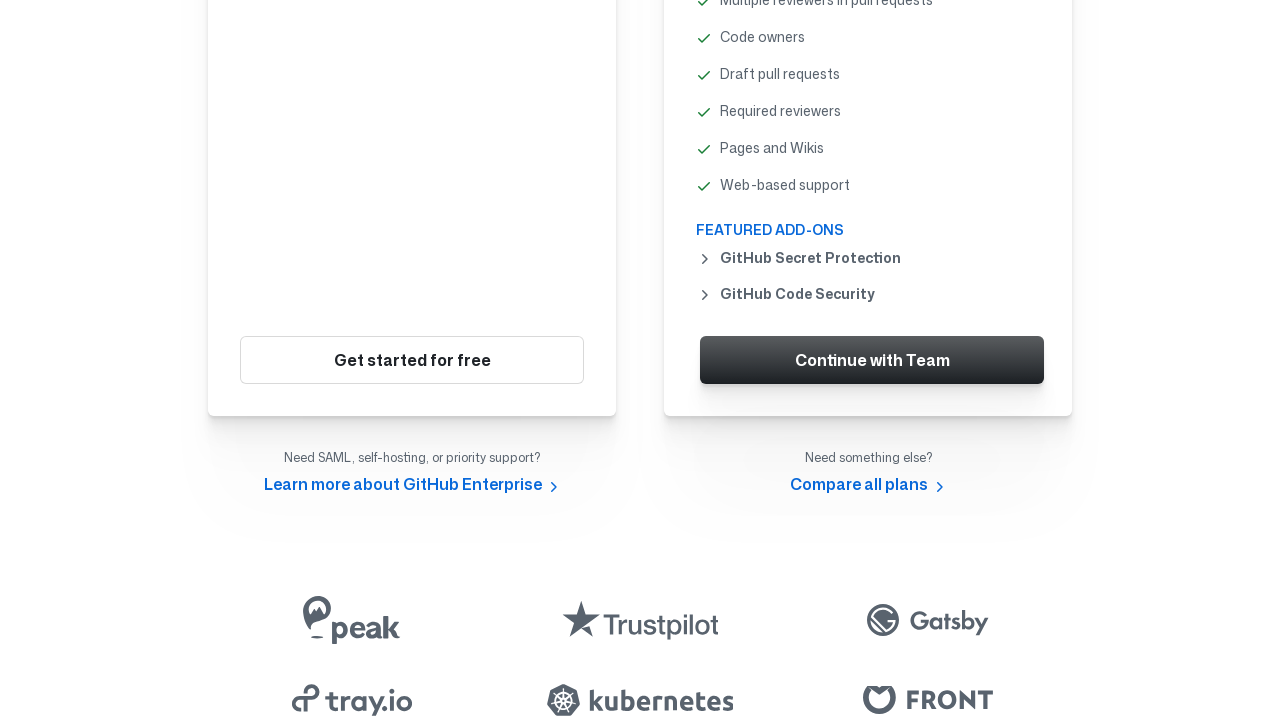

Navigated back twice through browser history
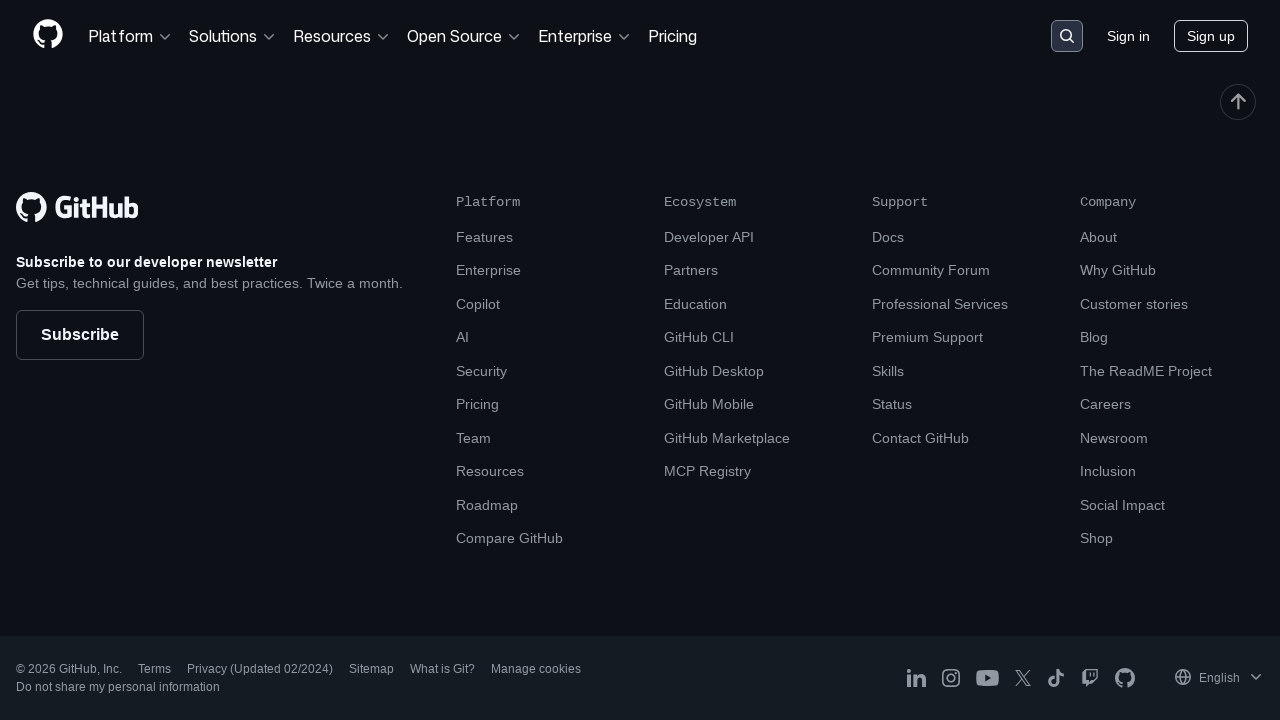

Page stabilized after navigation
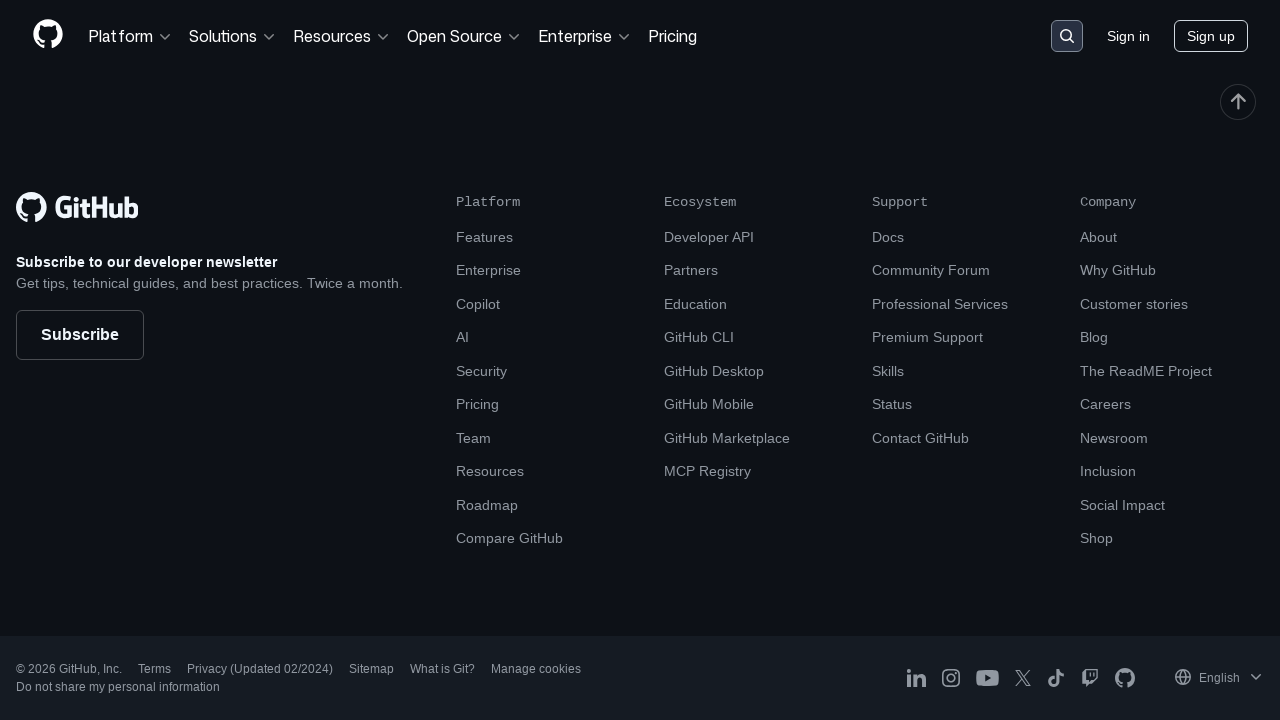

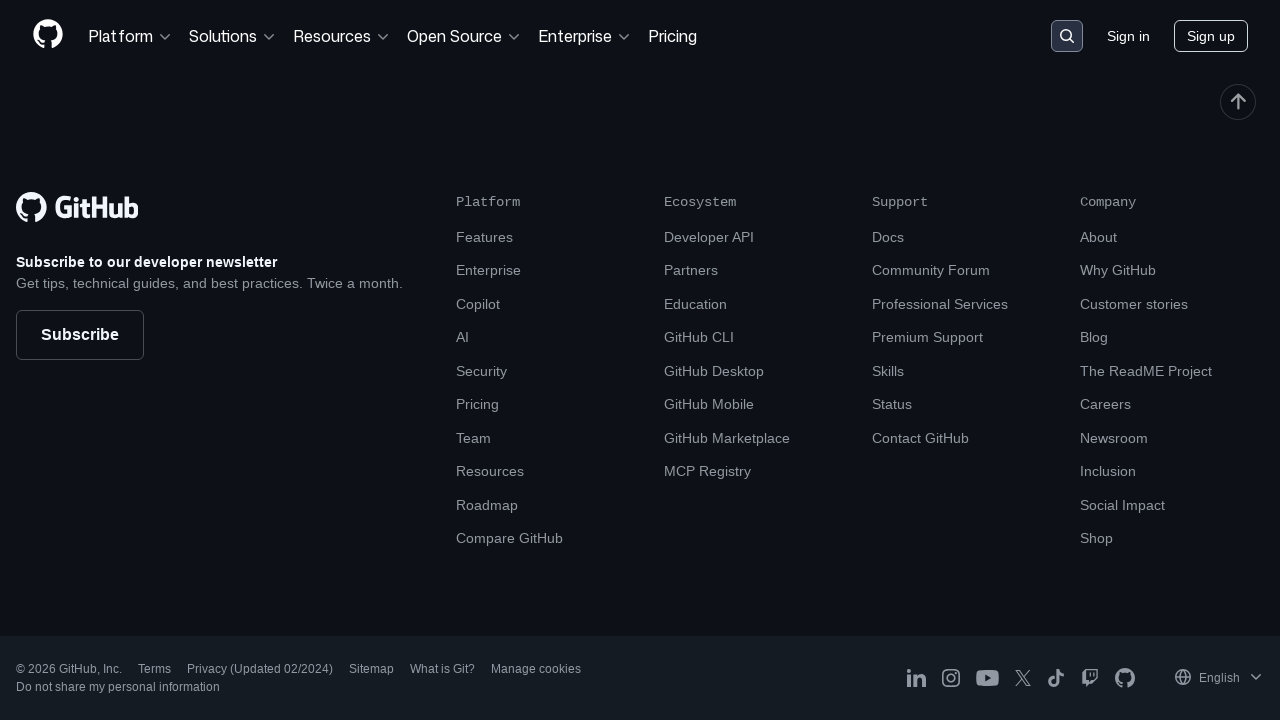